Tests opting out of A/B tests by adding an opt-out cookie after visiting the page, then refreshing to verify the page shows "No A/B Test" heading.

Starting URL: http://the-internet.herokuapp.com/abtest

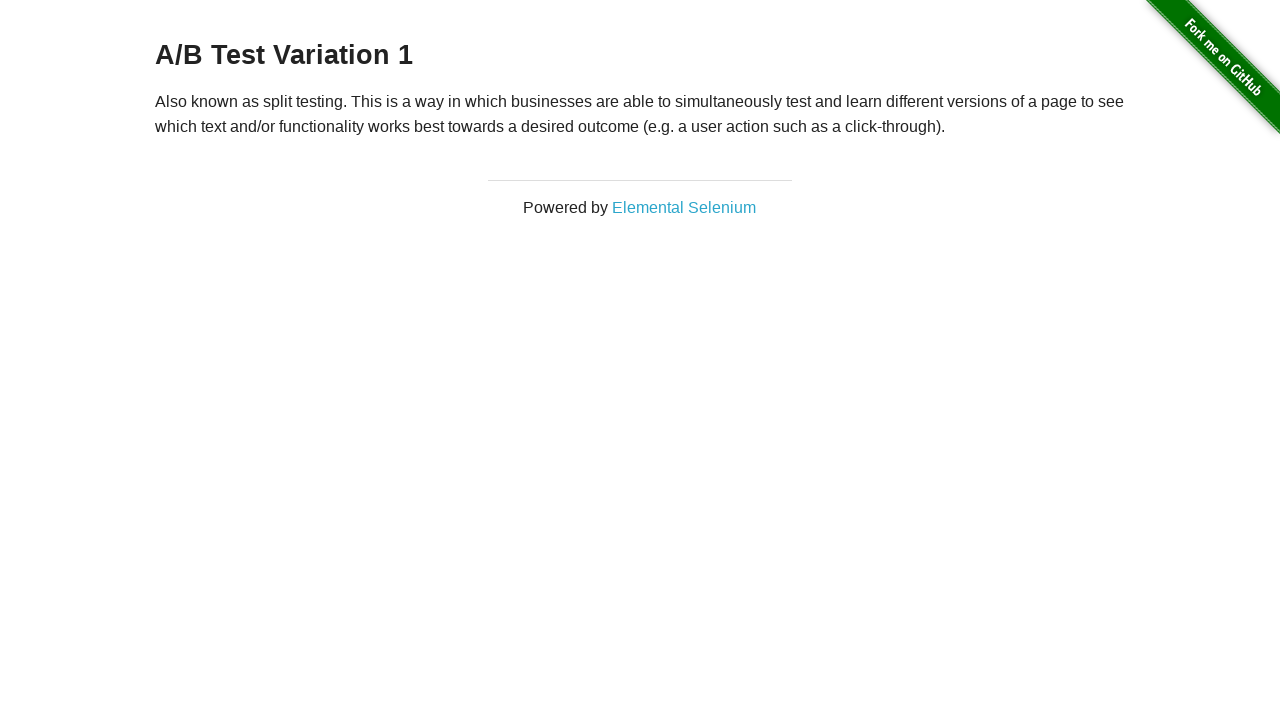

Navigated to A/B test page
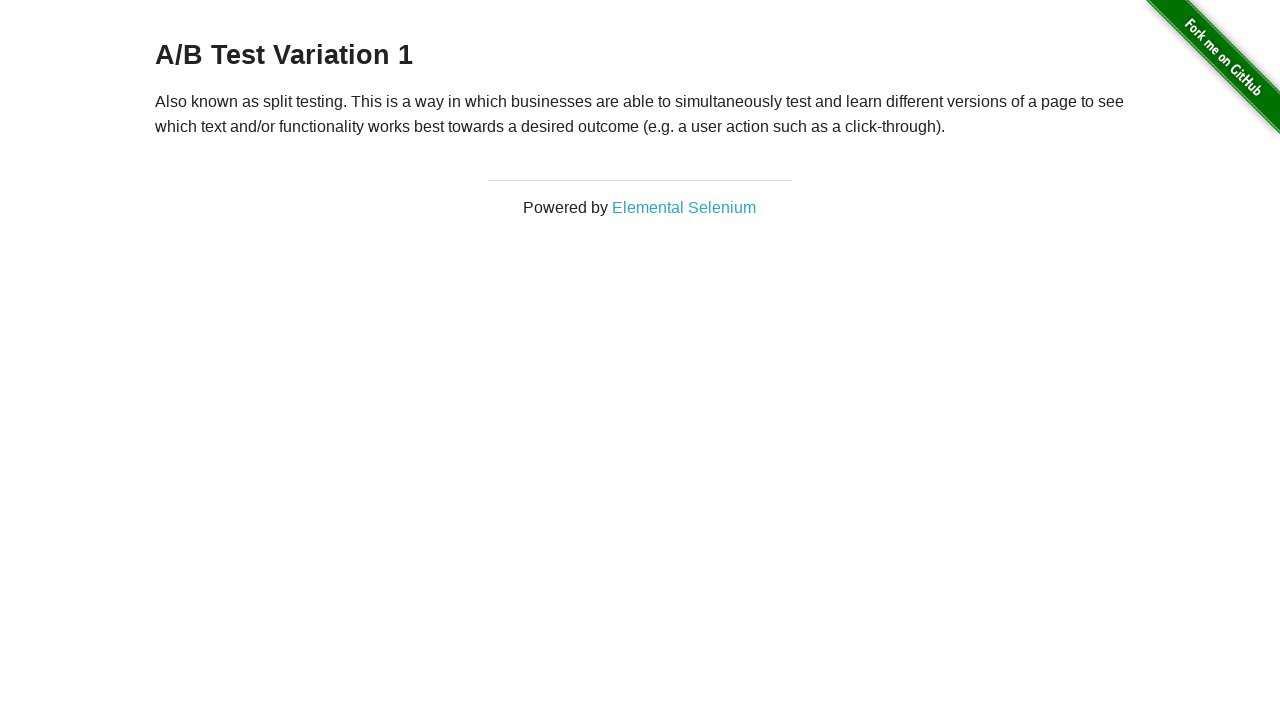

Located the h3 heading element
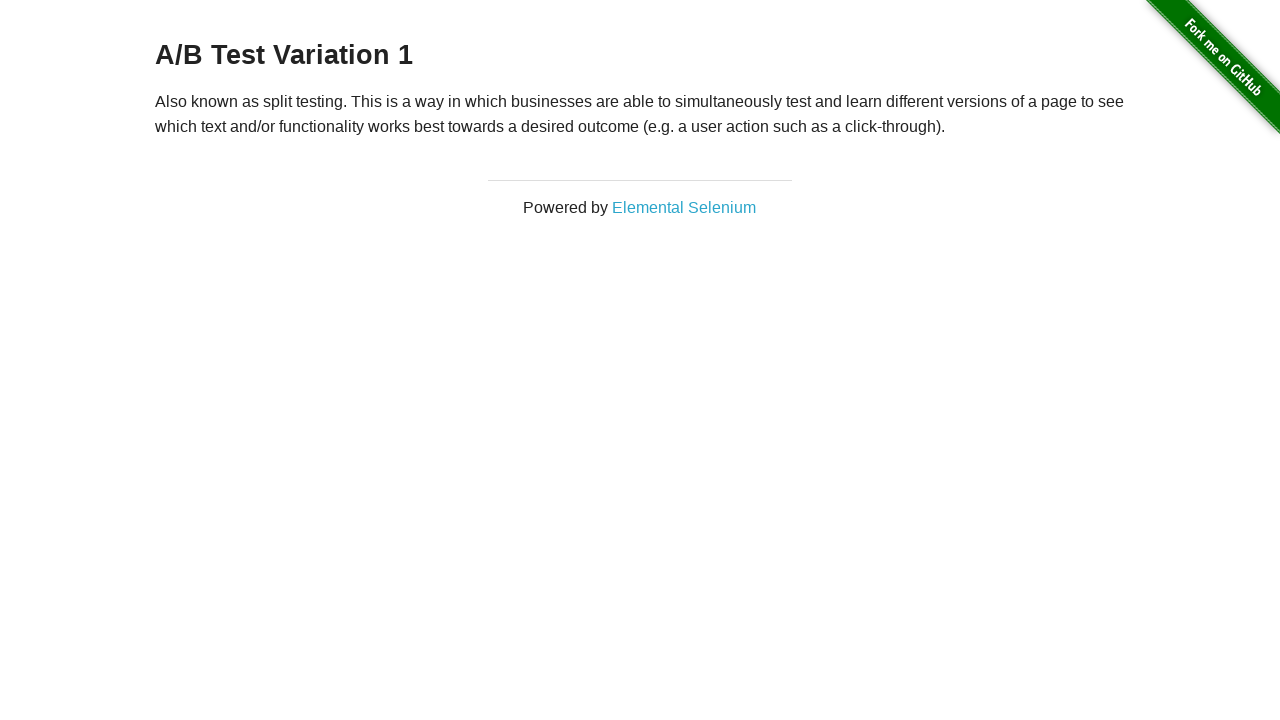

Retrieved heading text: 'A/B Test Variation 1'
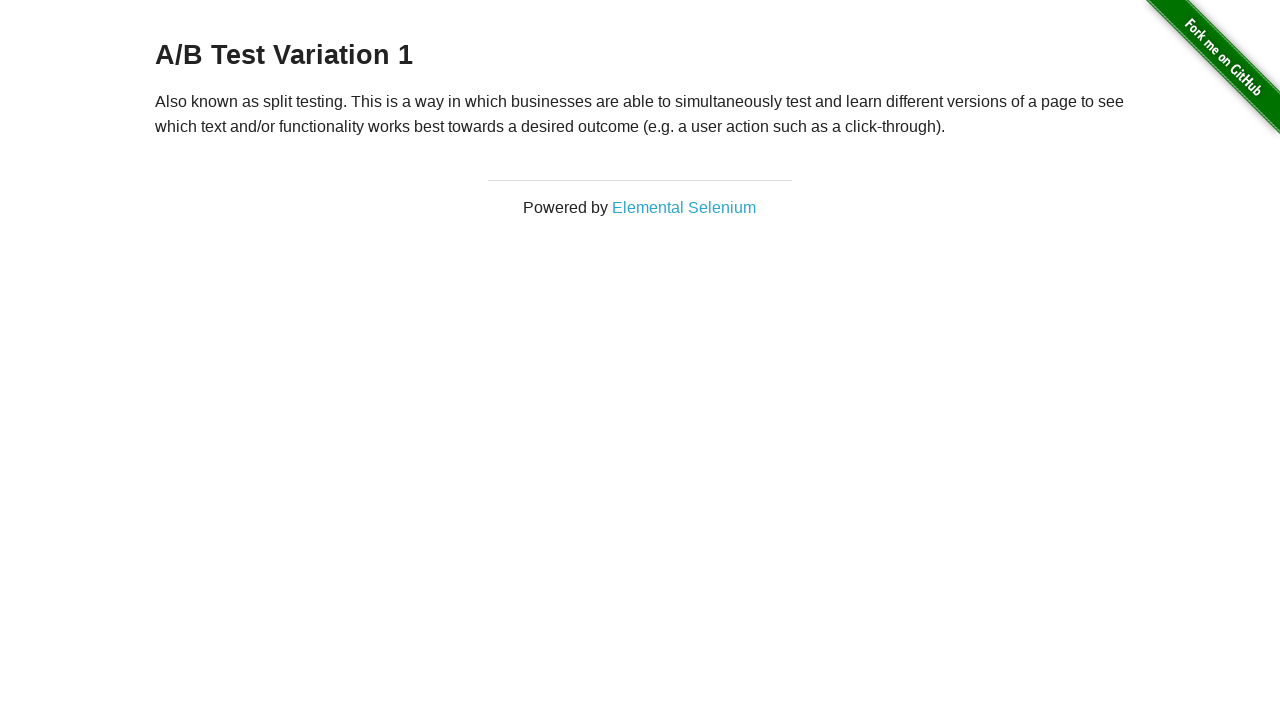

Added optimizelyOptOut cookie to opt out of A/B test
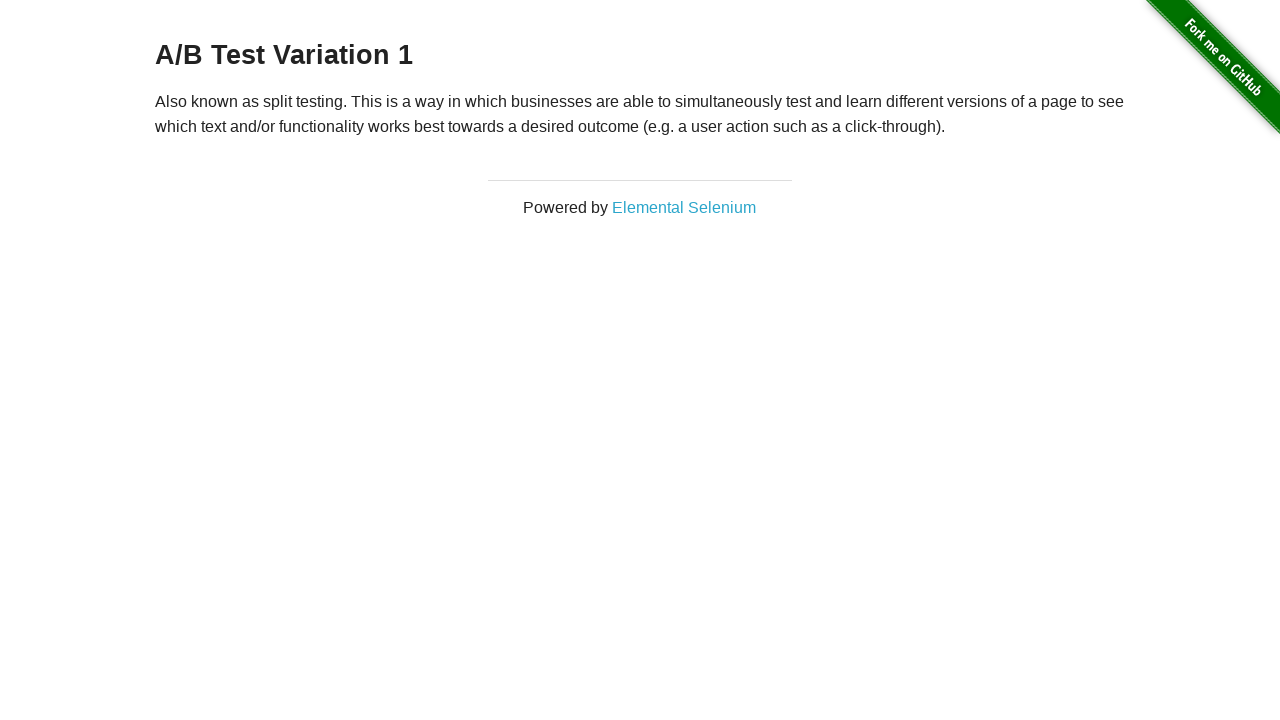

Reloaded page after adding opt-out cookie
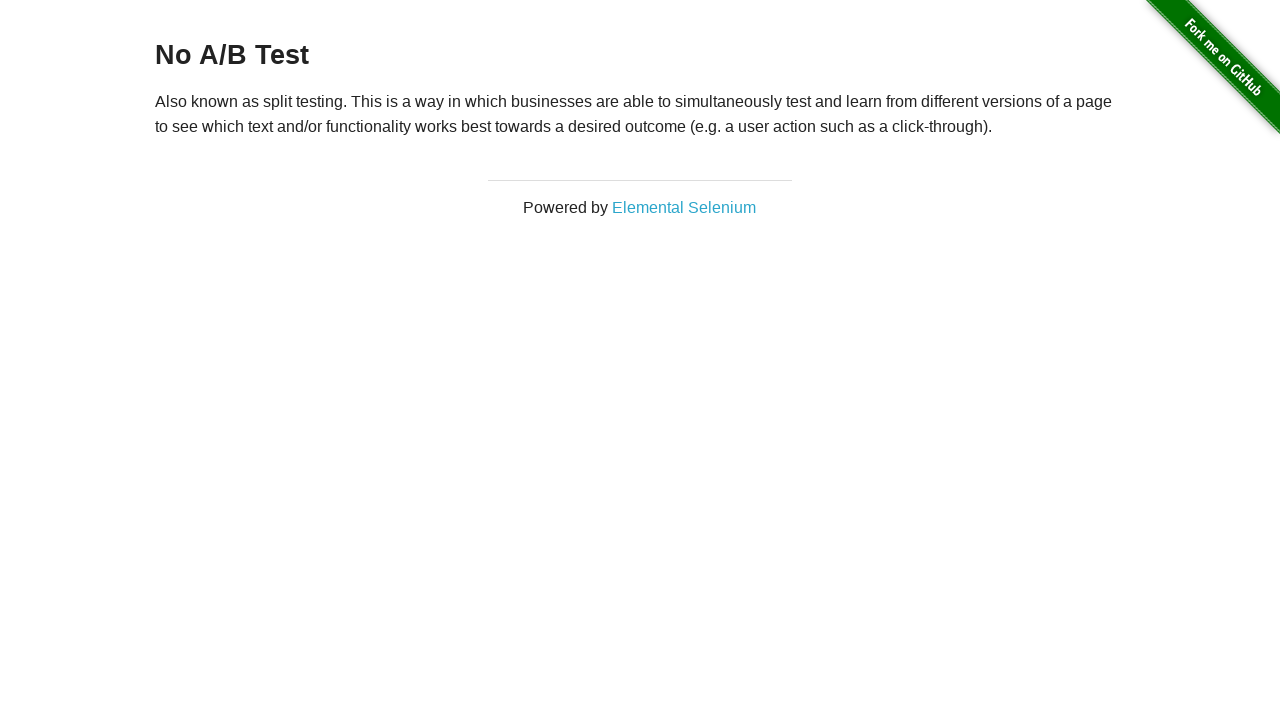

Waited for h3 heading to be visible
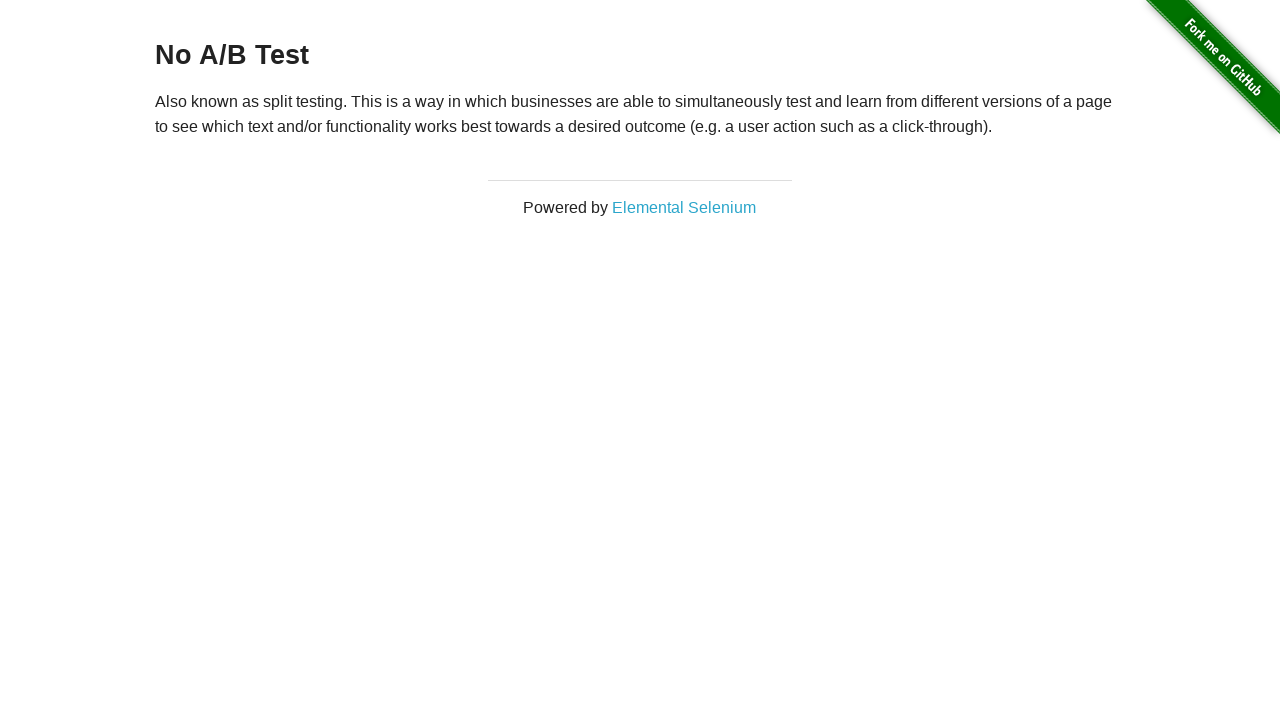

Verified heading shows: 'No A/B Test'
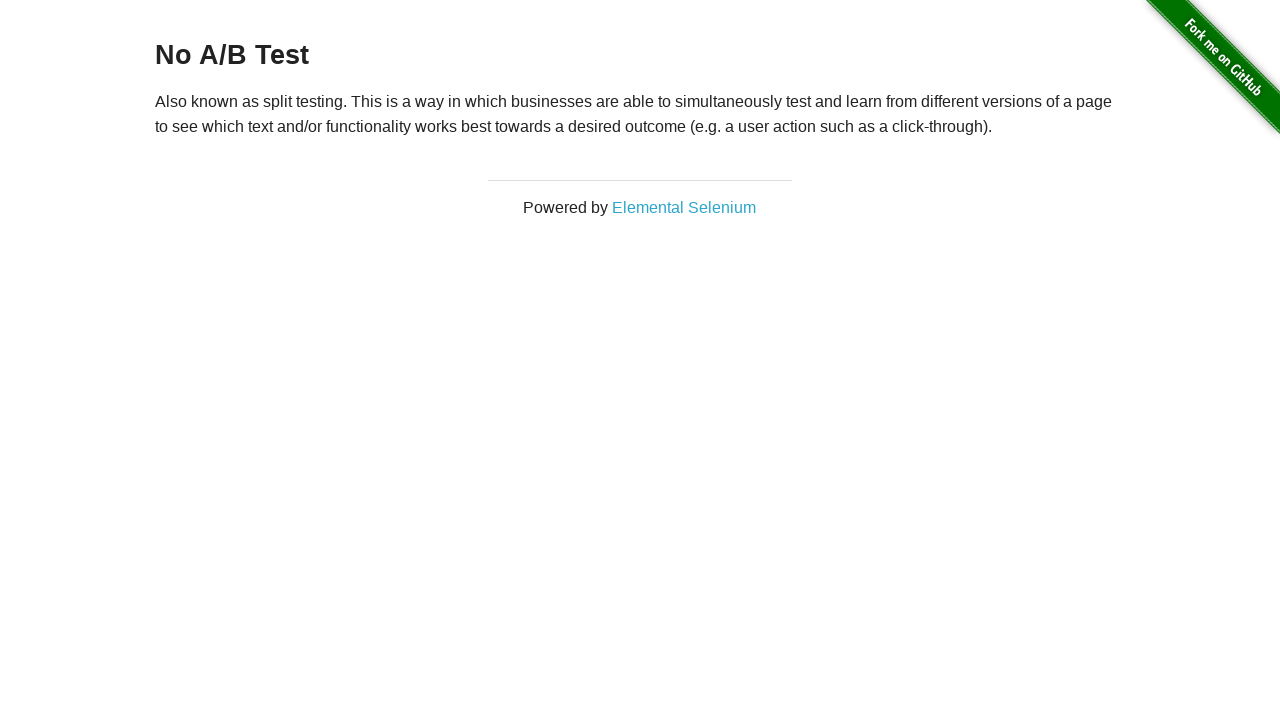

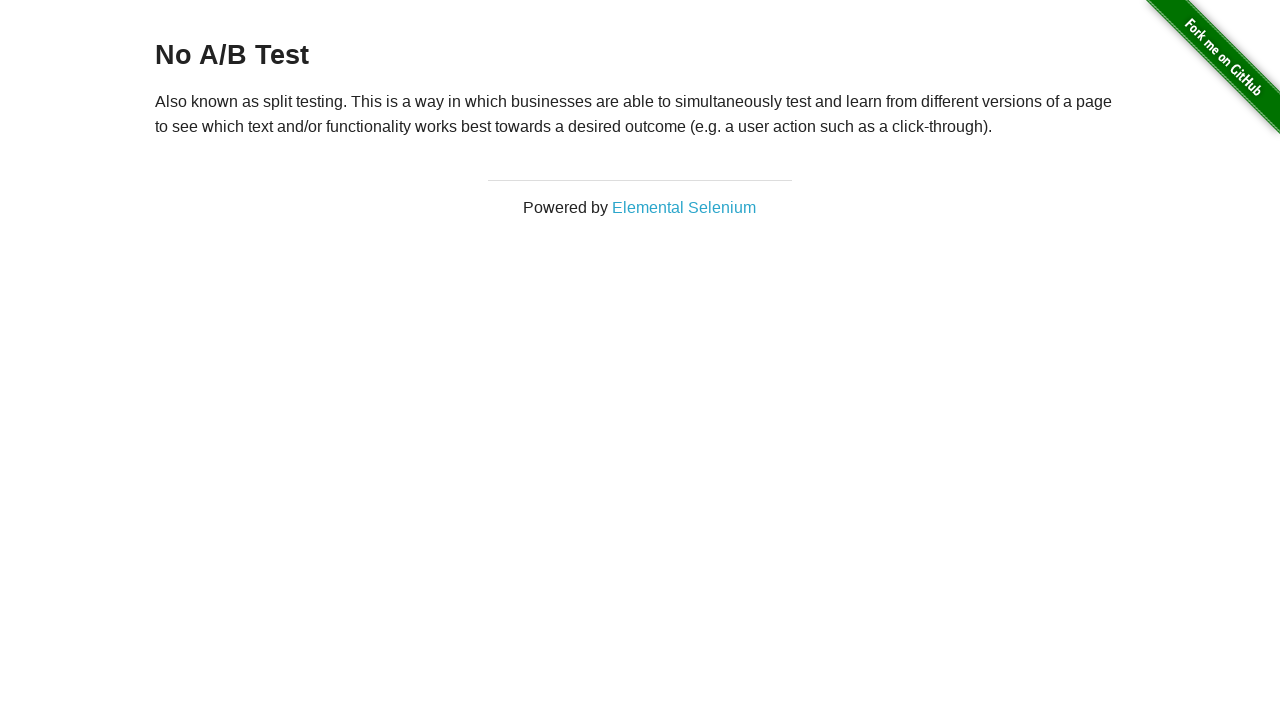